Tests card number validation error by entering an invalid card number and verifying the error message "Card number is not valid" is displayed.

Starting URL: https://sandbox.cardpay.com/MI/cardpayment2.html?orderXml=PE9SREVSIFdBTExFVF9JRD0nODI5OScgT1JERVJfTlVNQkVSPSc0NTgyMTEnIEFNT1VOVD0nMjkxLjg2JyBDVVJSRU5DWT0nRVVSJyAgRU1BSUw9J2N1c3RvbWVyQGV4YW1wbGUuY29tJz4KPEFERFJFU1MgQ09VTlRSWT0nVVNBJyBTVEFURT0nTlknIFpJUD0nMTAwMDEnIENJVFk9J05ZJyBTVFJFRVQ9JzY3NyBTVFJFRVQnIFBIT05FPSc4NzY5OTA5MCcgVFlQRT0nQklMTElORycvPgo8L09SREVSPg==&sha512=998150a2b27484b776a1628bfe7505a9cb430f276dfa35b14315c1c8f03381a90490f6608f0dcff789273e05926cd782e1bb941418a9673f43c47595aa7b8b0d

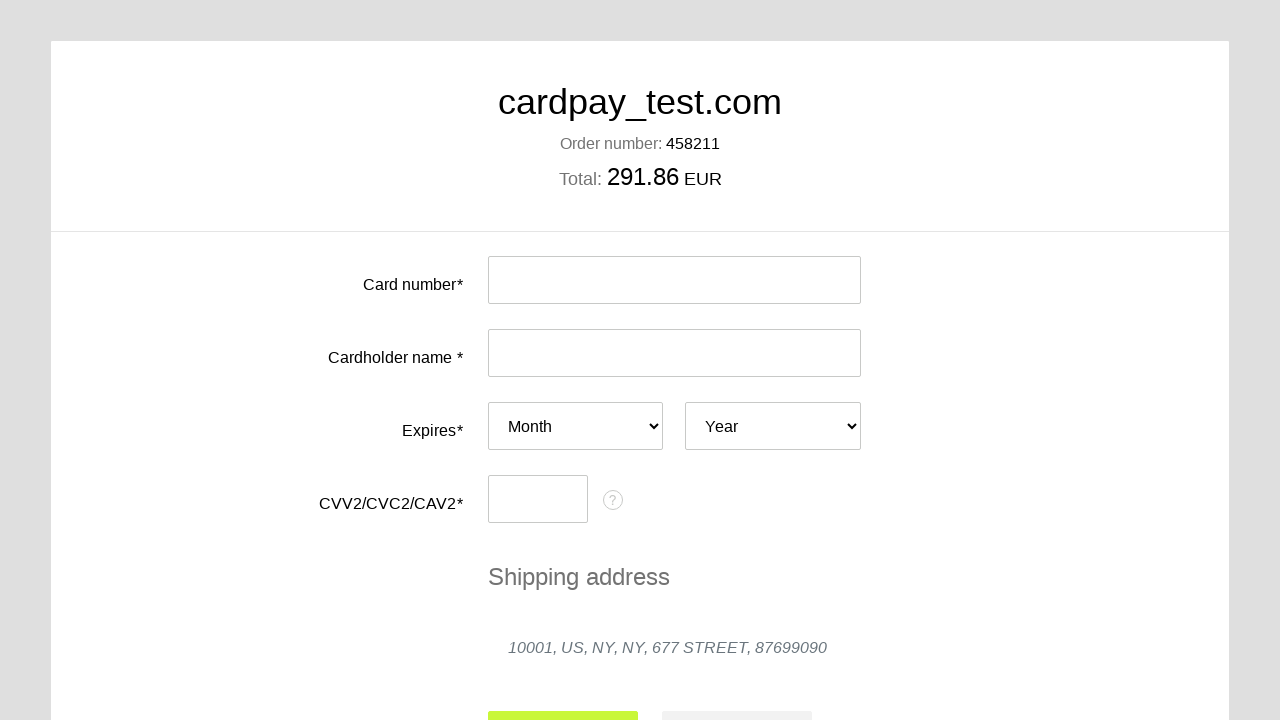

Filled card number field with invalid card number '0000000000001111' on #input-card-number
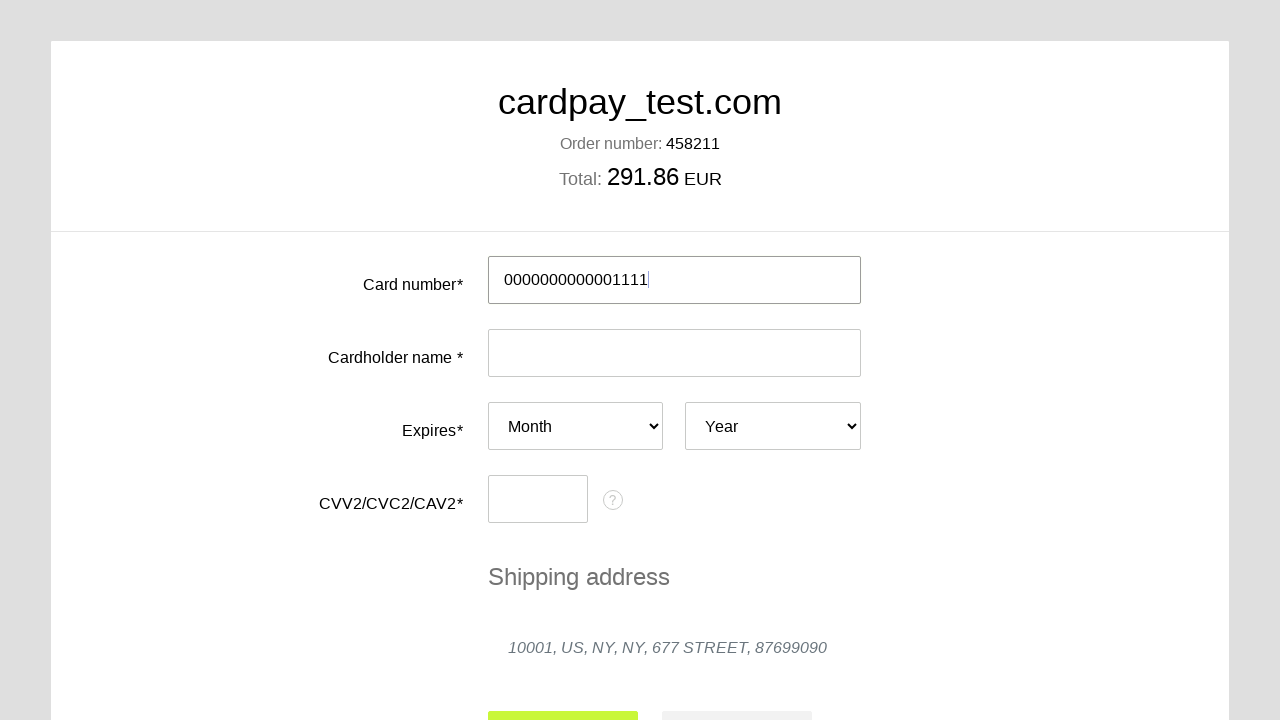

Clicked submit button to validate card at (563, 696) on #action-submit
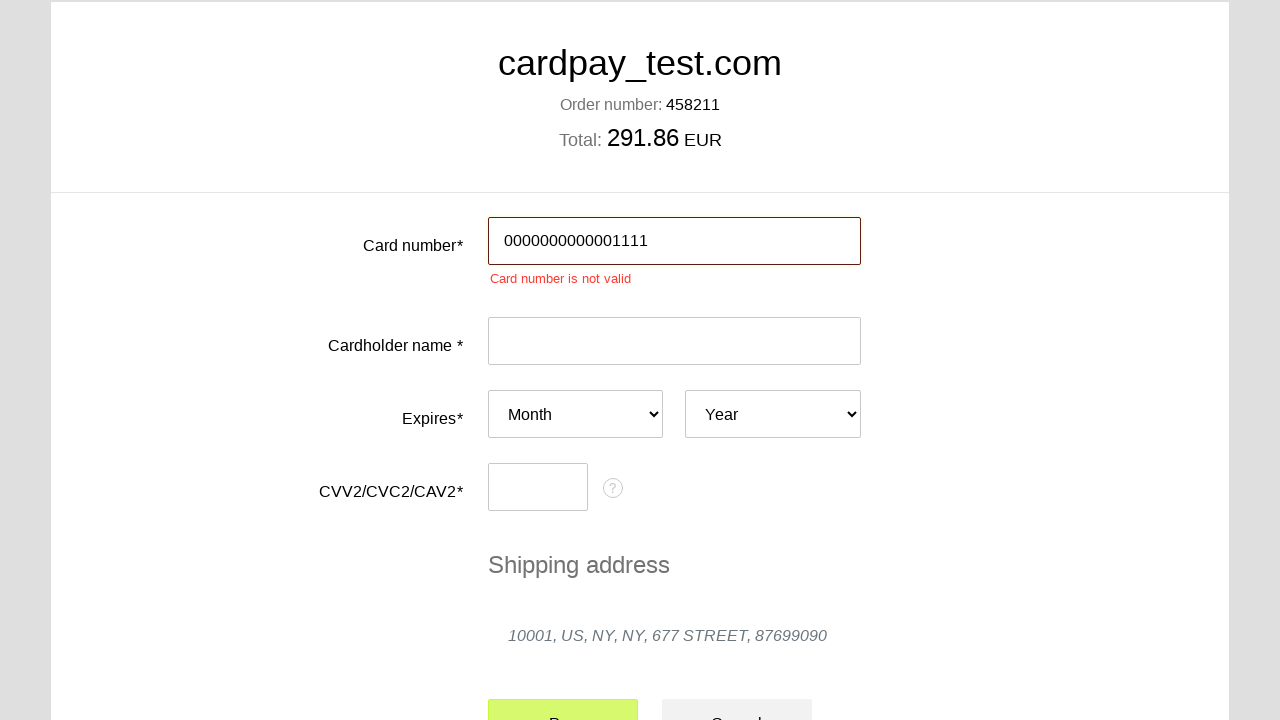

Error message 'Card number is not valid' appeared
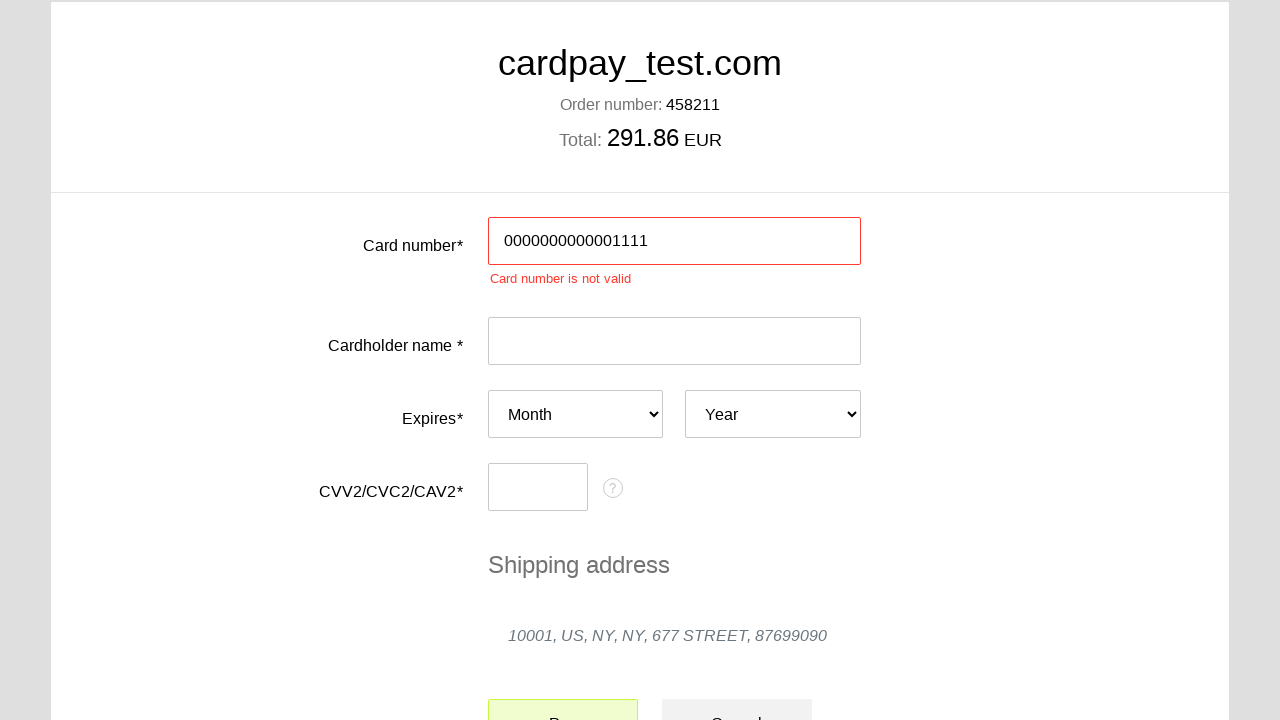

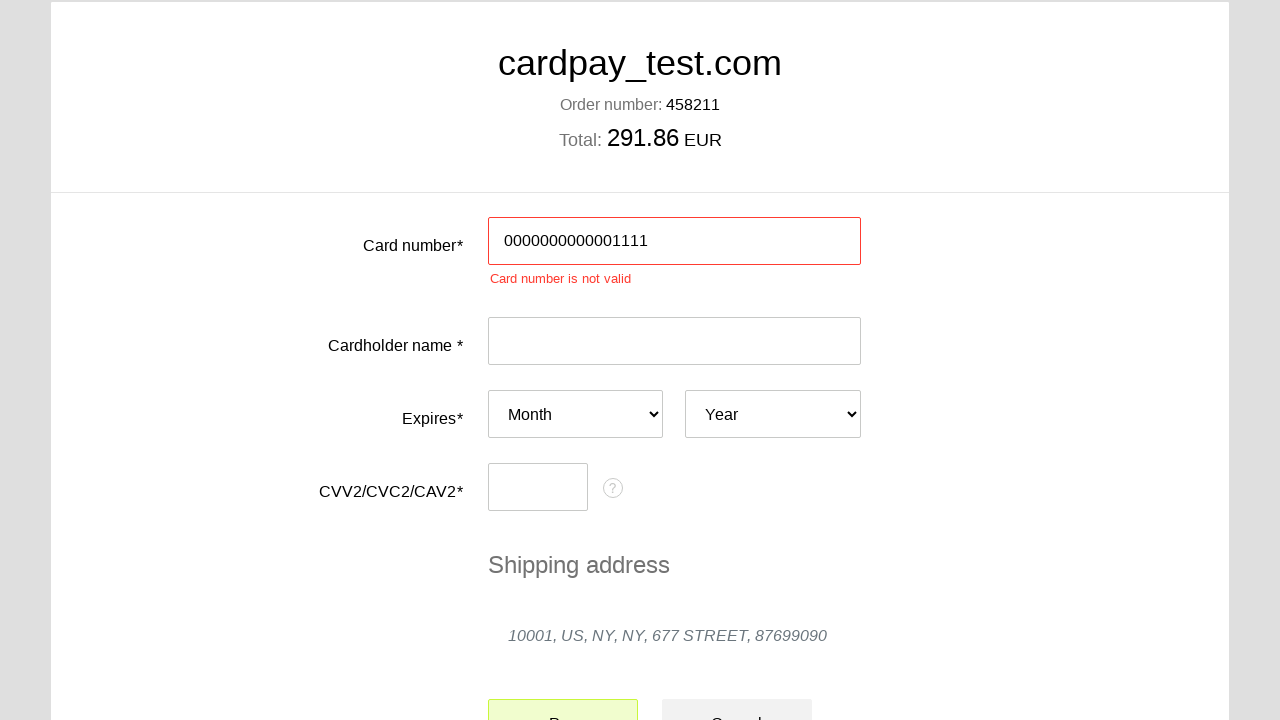